Tests that edits are saved on blur event

Starting URL: https://demo.playwright.dev/todomvc

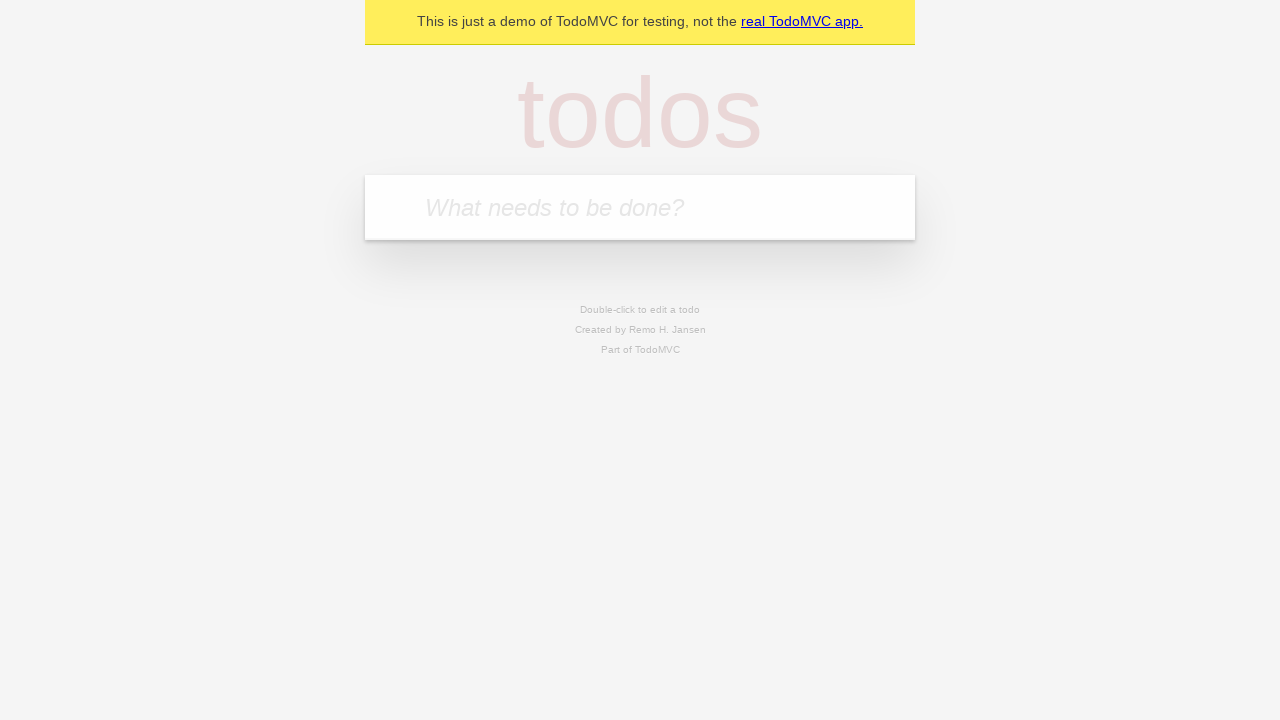

Filled new todo input with 'buy some cheese' on internal:attr=[placeholder="What needs to be done?"i]
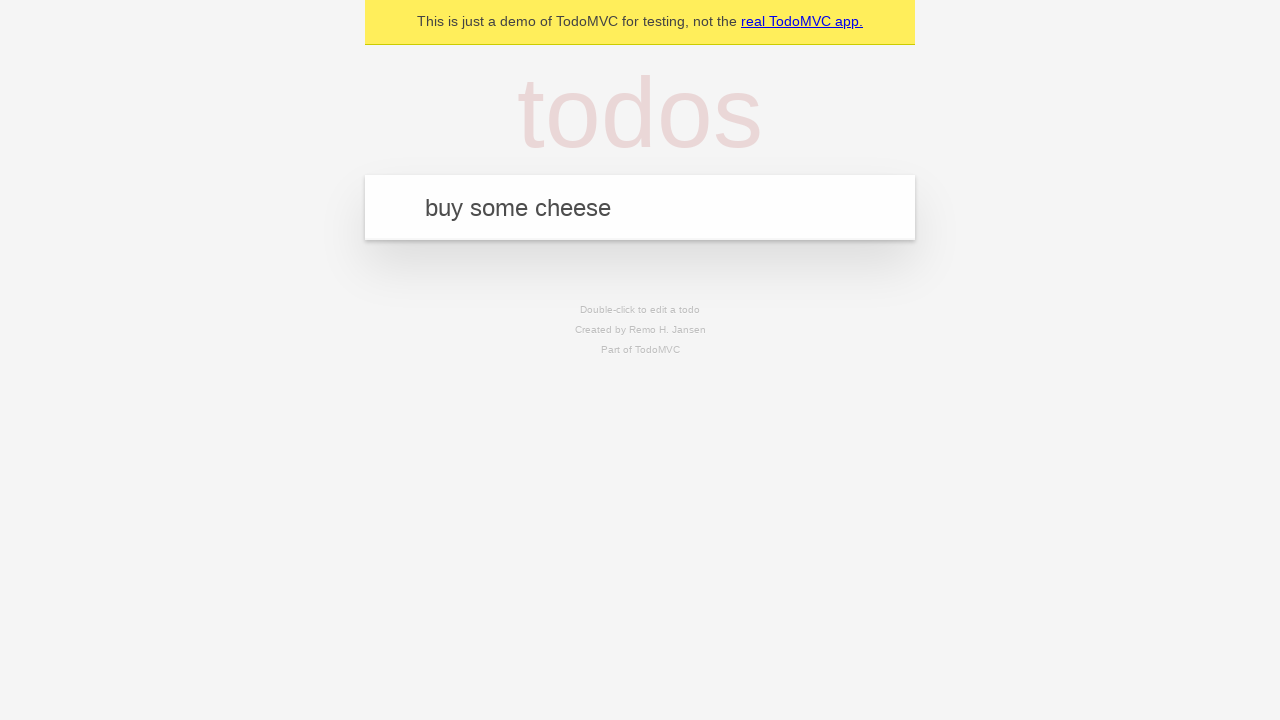

Pressed Enter to create todo 'buy some cheese' on internal:attr=[placeholder="What needs to be done?"i]
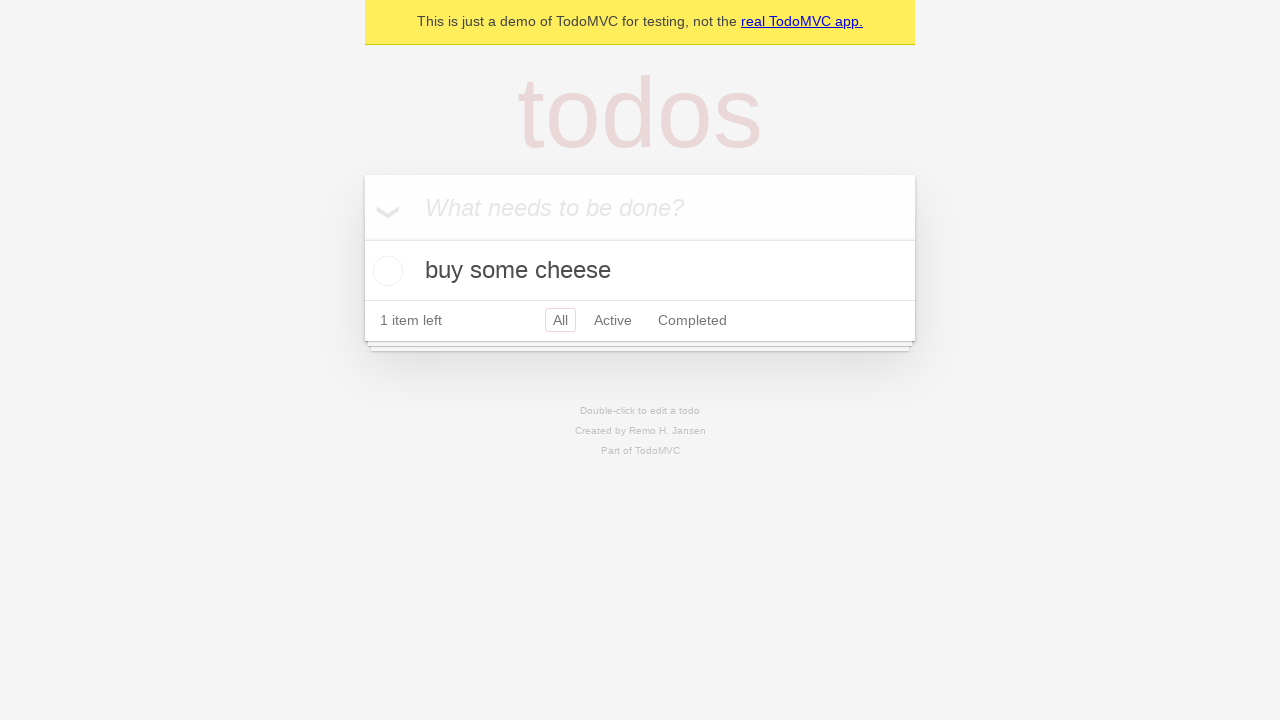

Filled new todo input with 'feed the cat' on internal:attr=[placeholder="What needs to be done?"i]
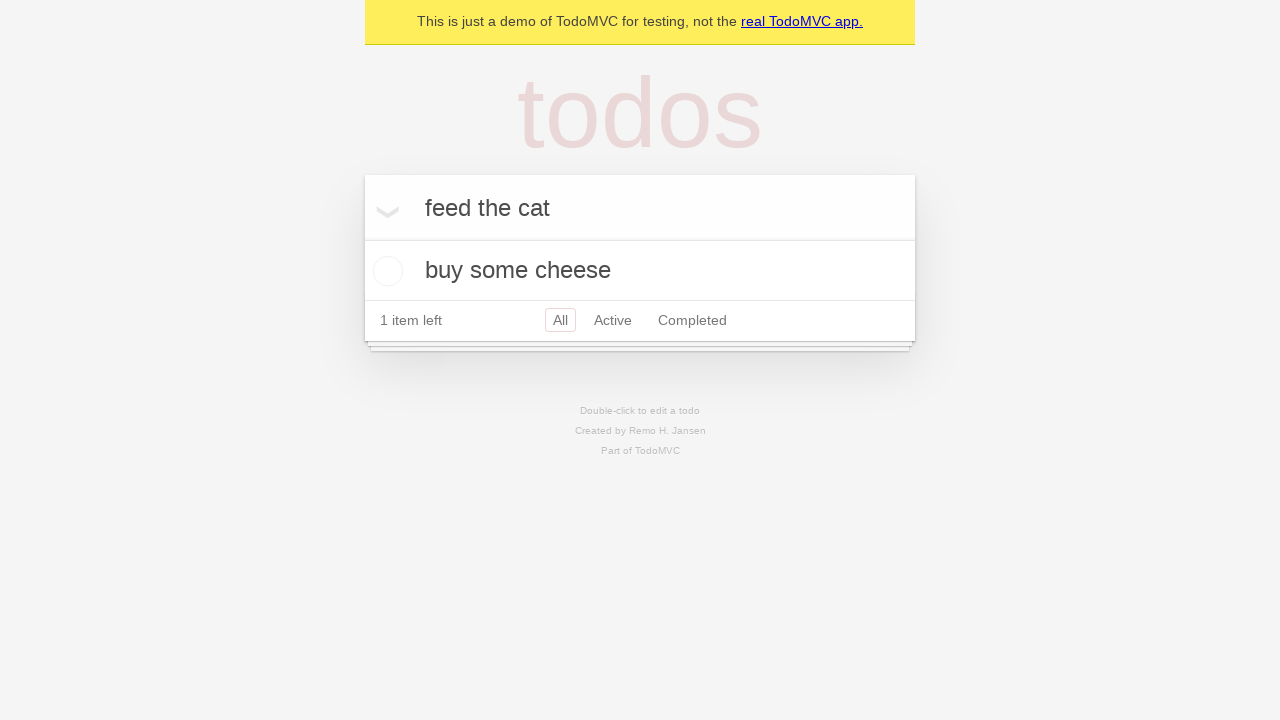

Pressed Enter to create todo 'feed the cat' on internal:attr=[placeholder="What needs to be done?"i]
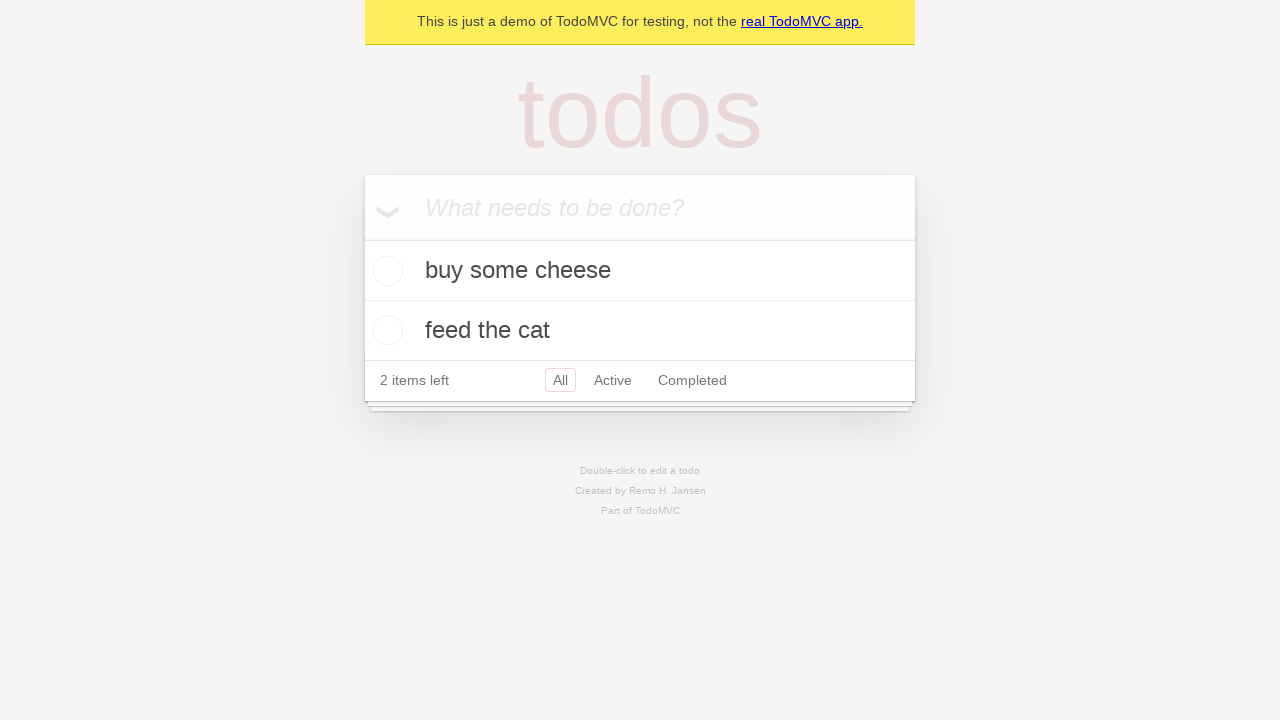

Filled new todo input with 'book a doctors appointment' on internal:attr=[placeholder="What needs to be done?"i]
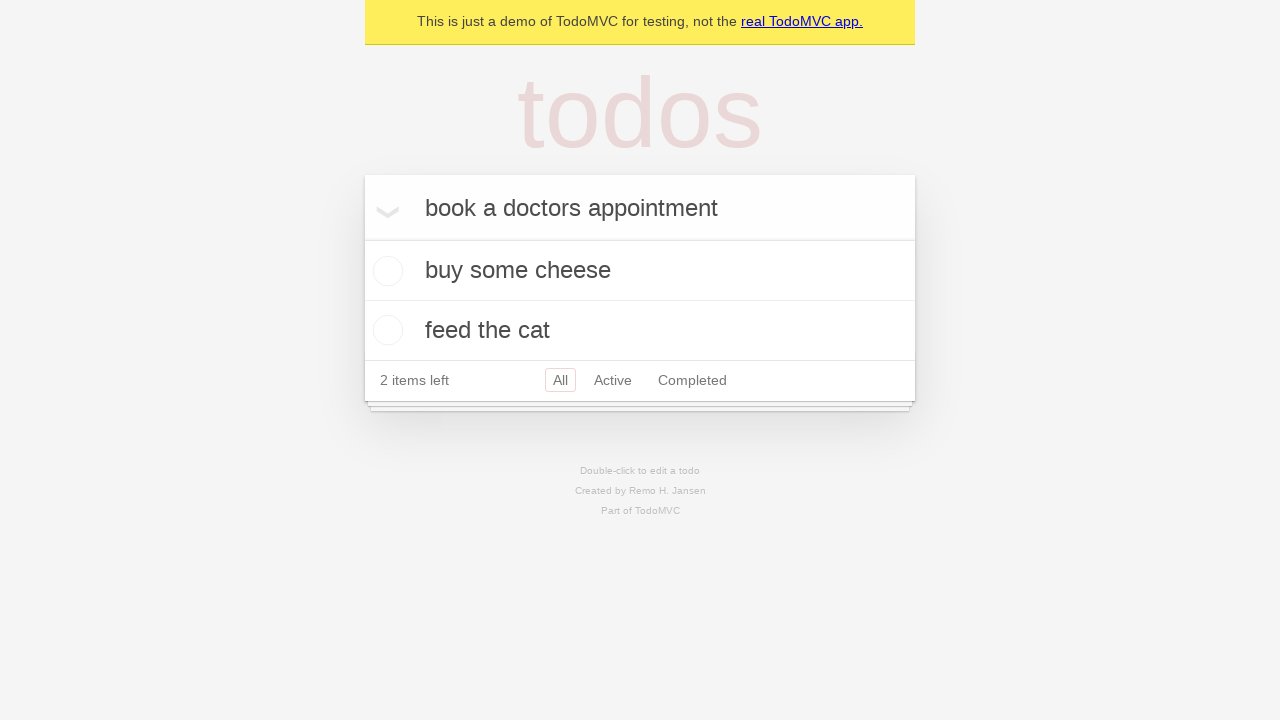

Pressed Enter to create todo 'book a doctors appointment' on internal:attr=[placeholder="What needs to be done?"i]
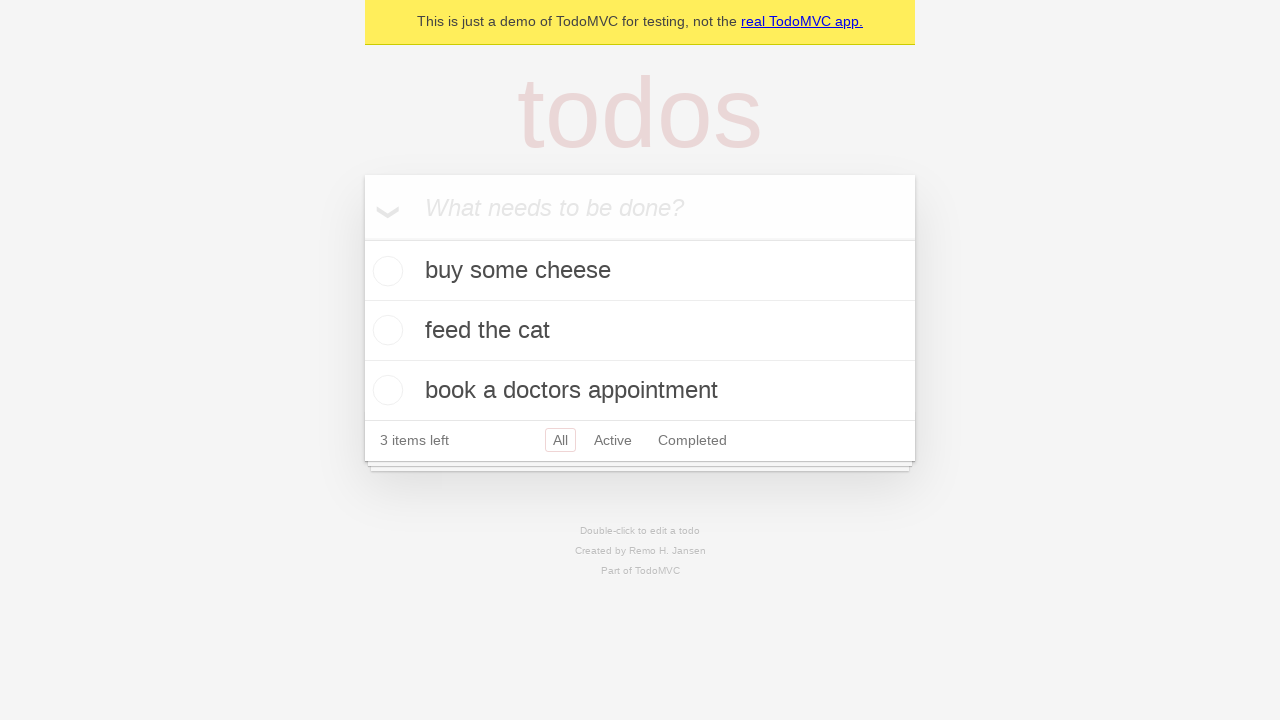

Double-clicked on second todo item to enter edit mode at (640, 331) on internal:testid=[data-testid="todo-item"s] >> nth=1
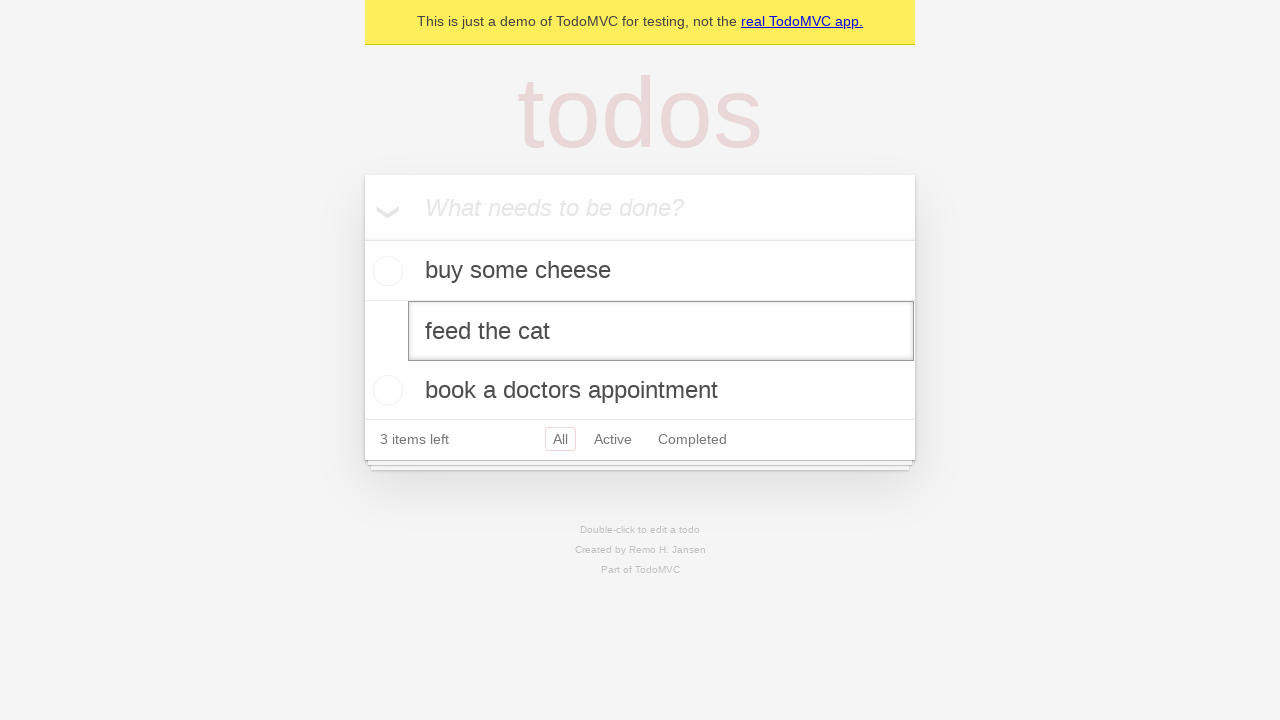

Filled edit box with new text 'buy some sausages' on internal:testid=[data-testid="todo-item"s] >> nth=1 >> internal:role=textbox[nam
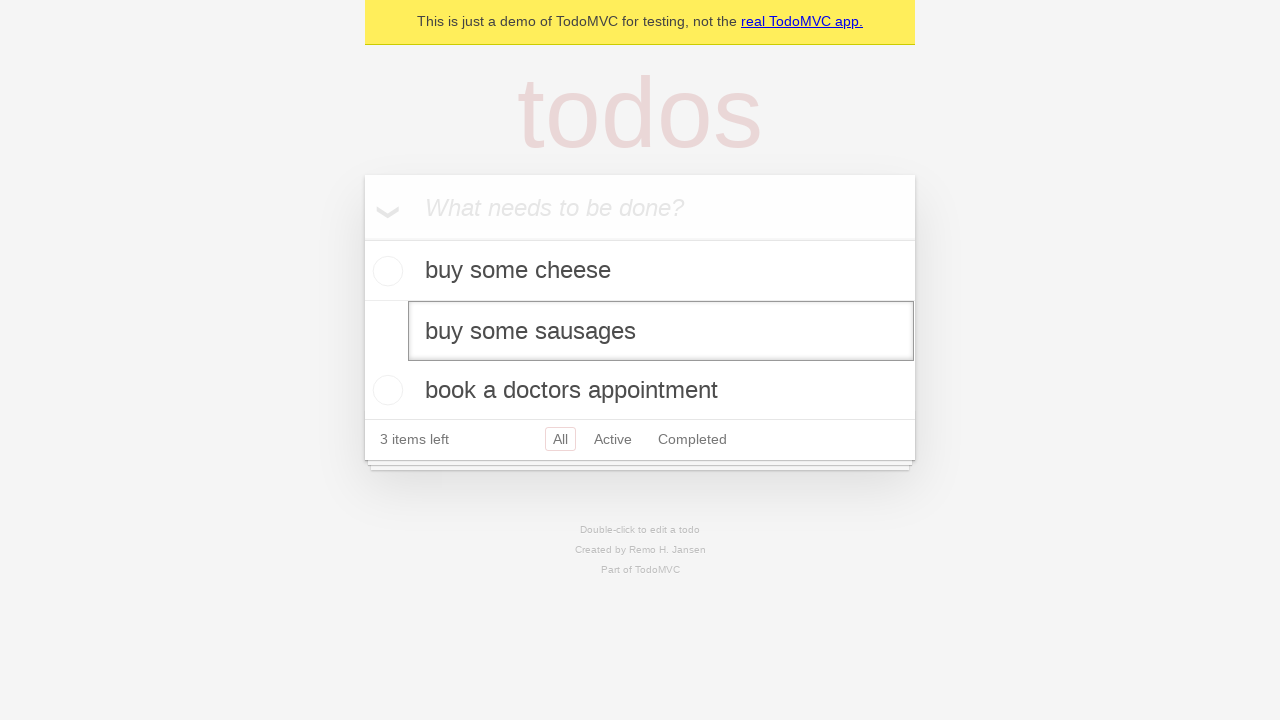

Dispatched blur event to trigger save on edit box
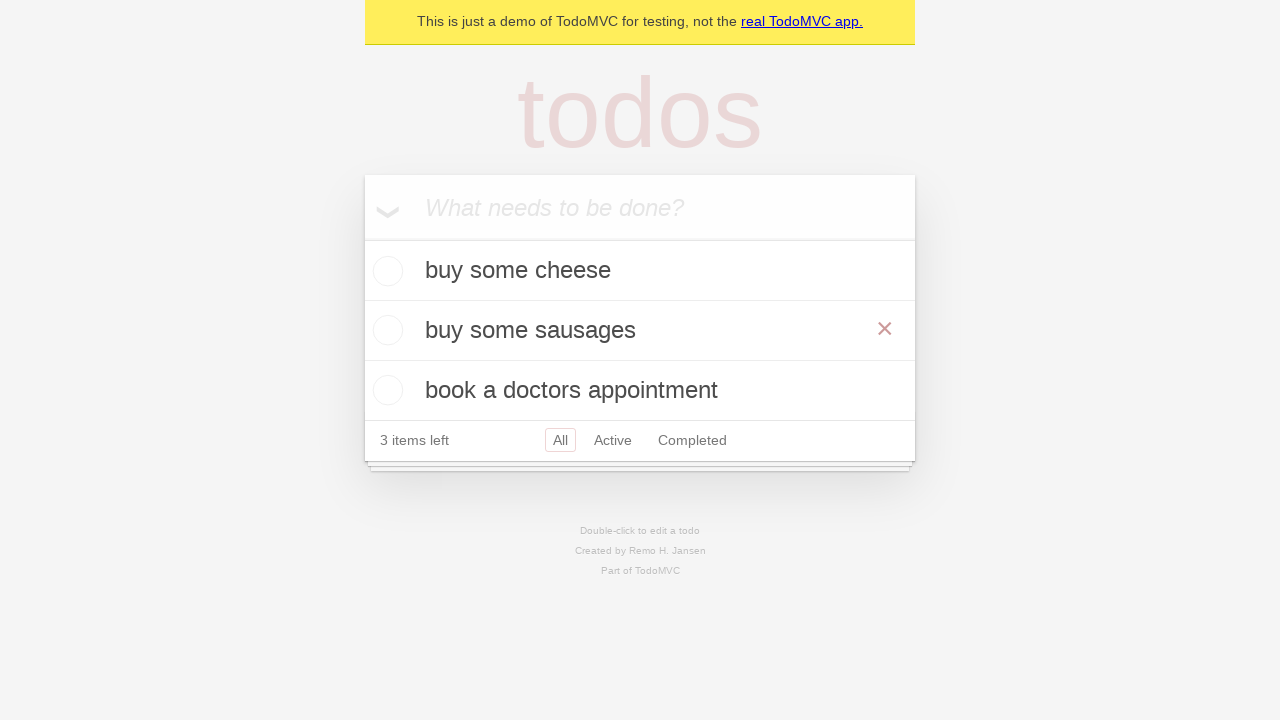

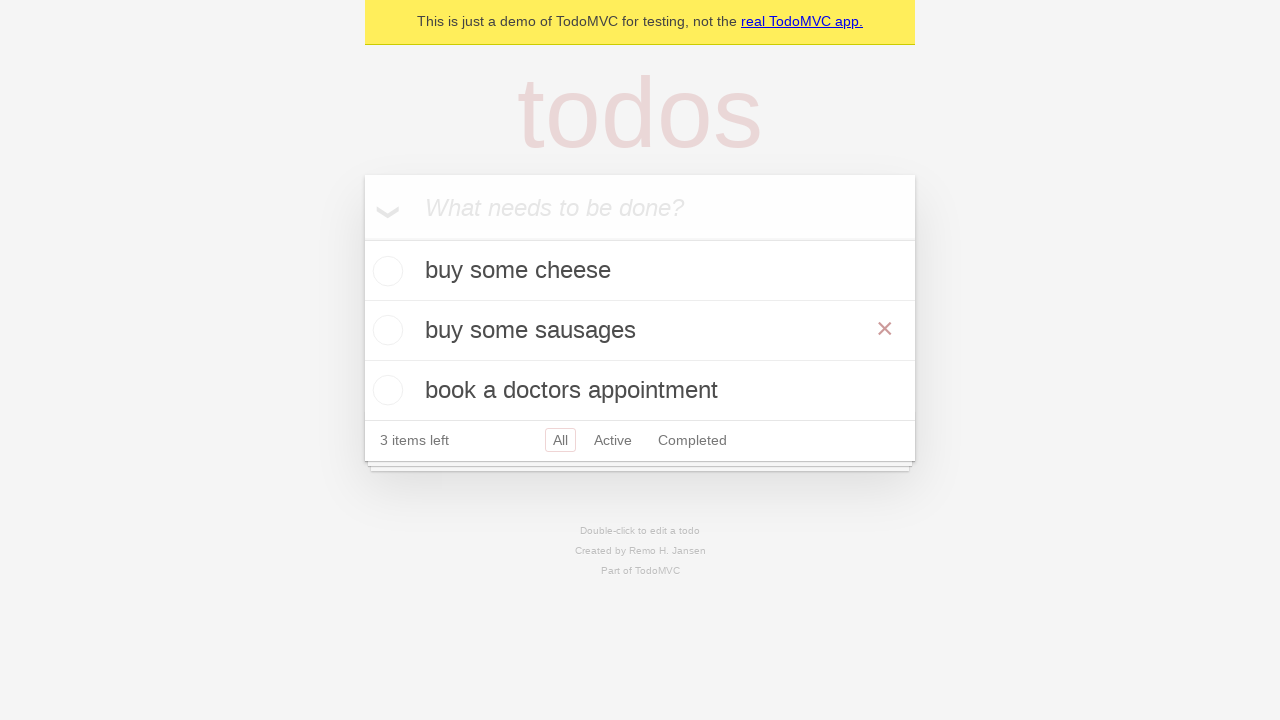